Tests radio button handling by clicking and verifying selection of different radio buttons for sports (hockey, football) and color (yellow) options

Starting URL: https://practice.cydeo.com/radio_buttons

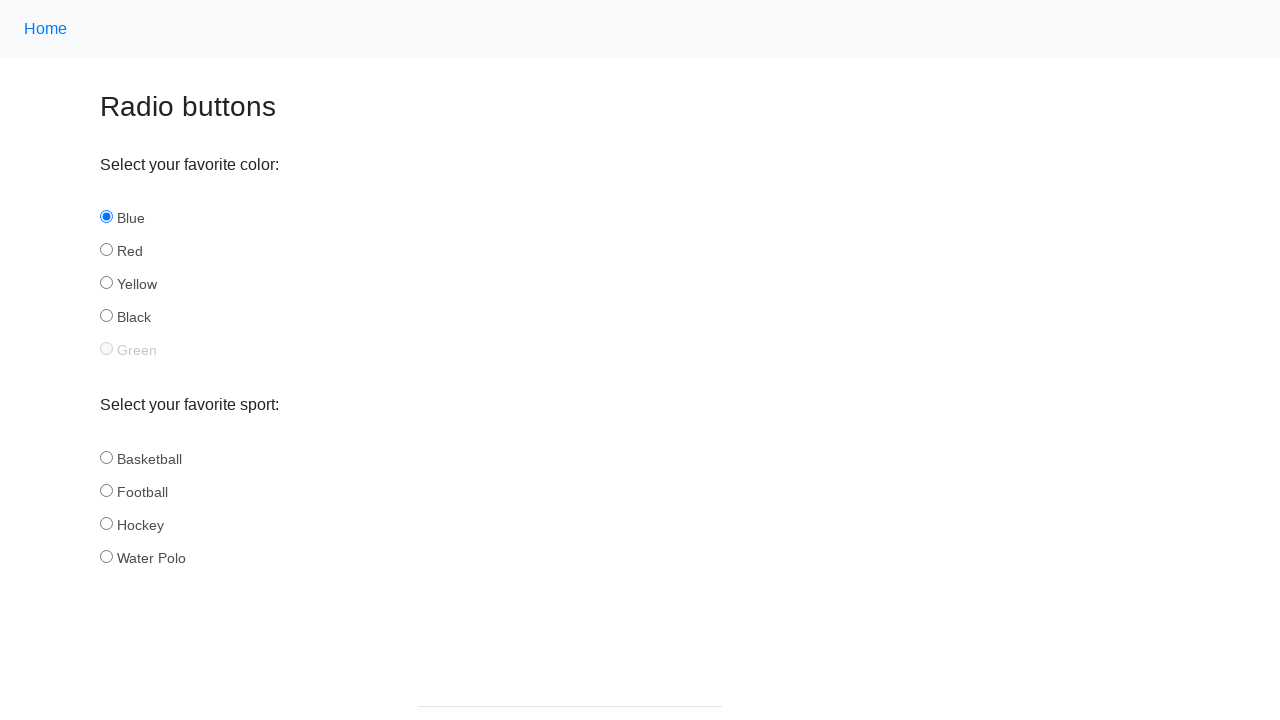

Clicked hockey radio button in sport group at (106, 523) on input[name='sport'][id='hockey']
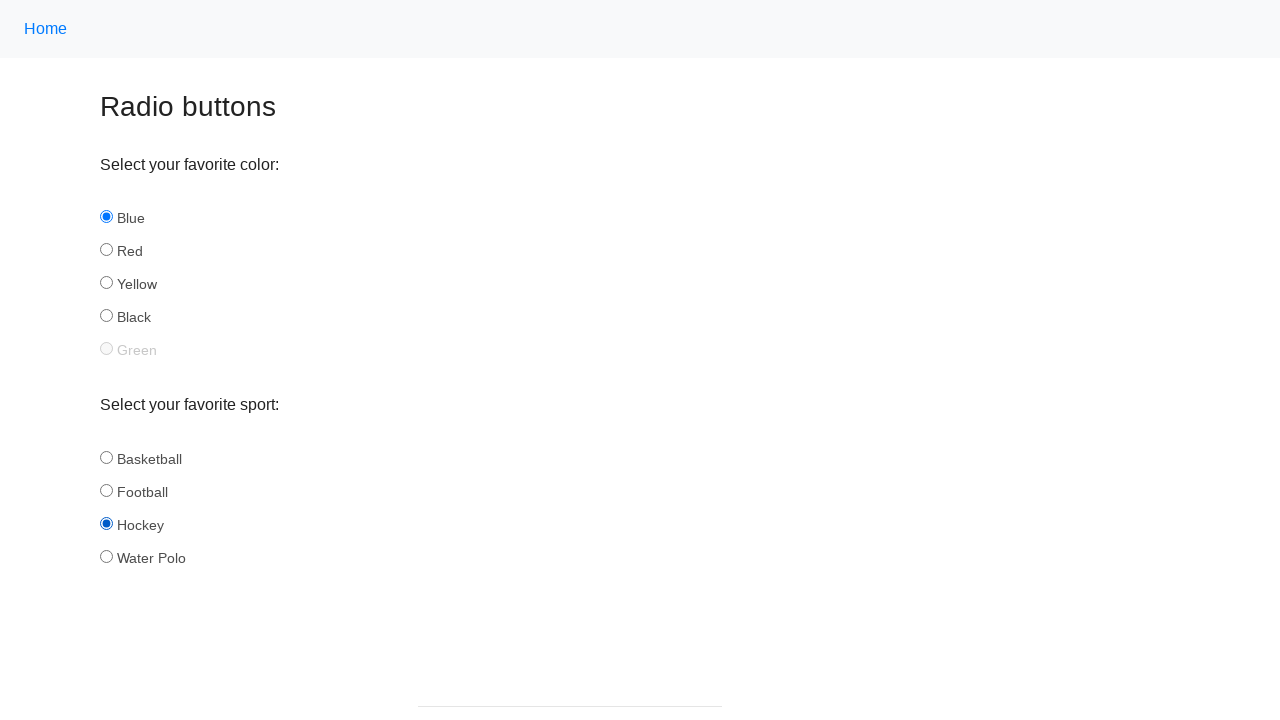

Verified hockey radio button is selected
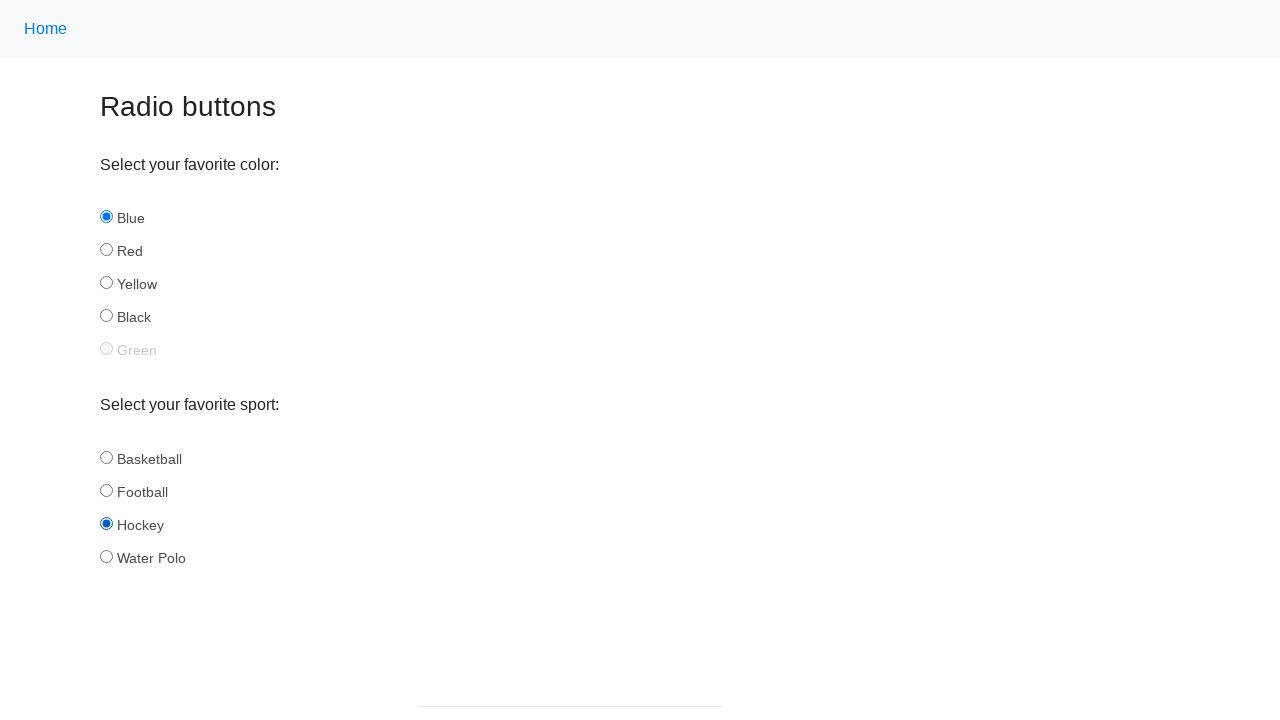

Clicked football radio button in sport group at (106, 490) on input[name='sport'][id='football']
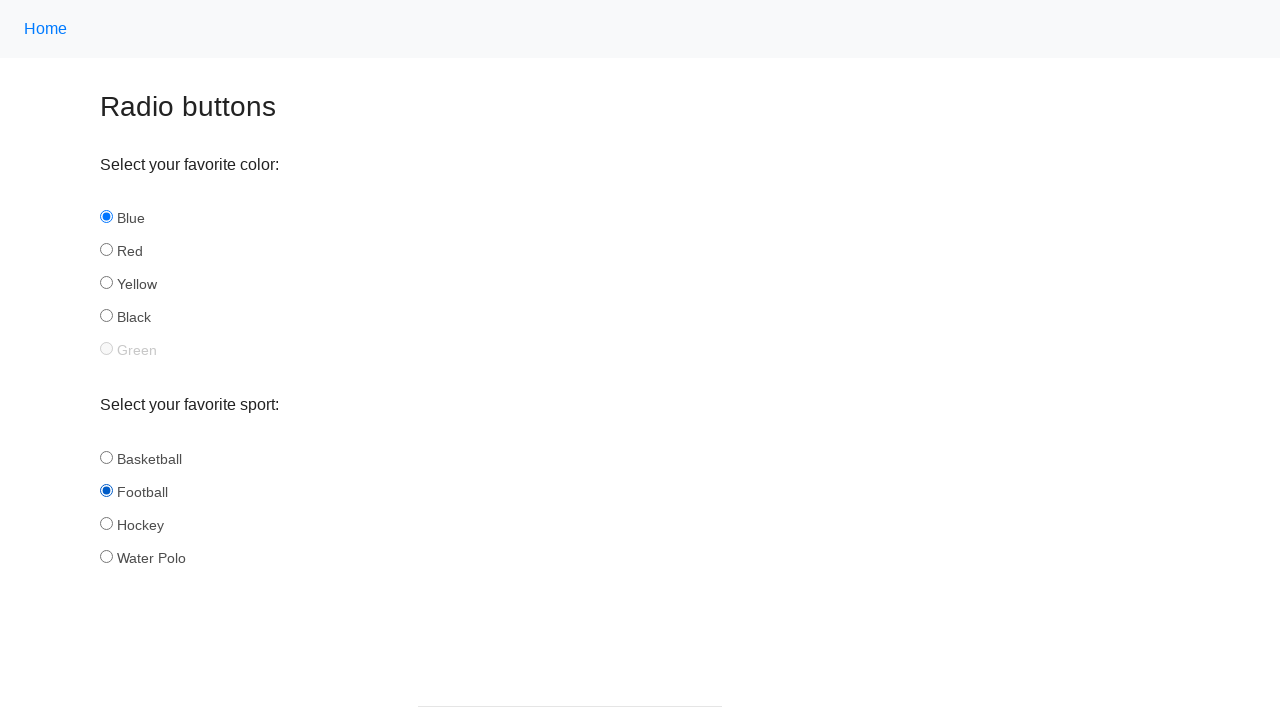

Verified football radio button is selected
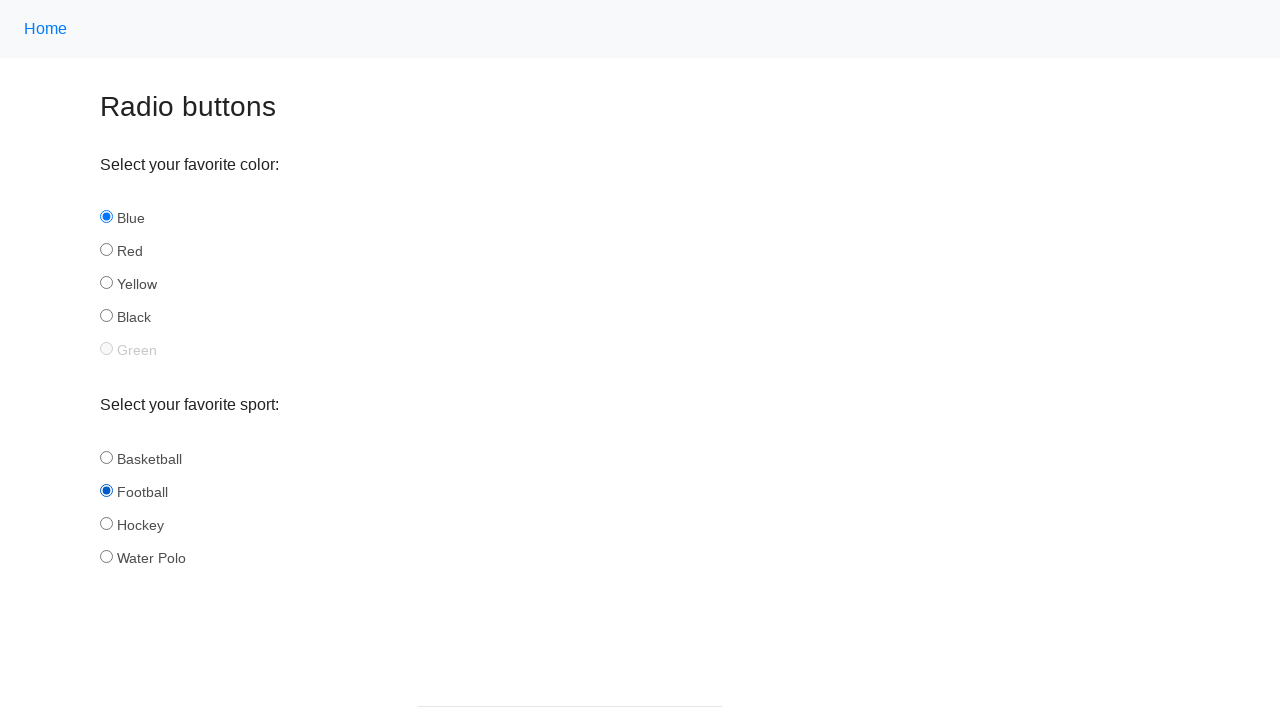

Clicked yellow radio button in color group at (106, 283) on input[name='color'][id='yellow']
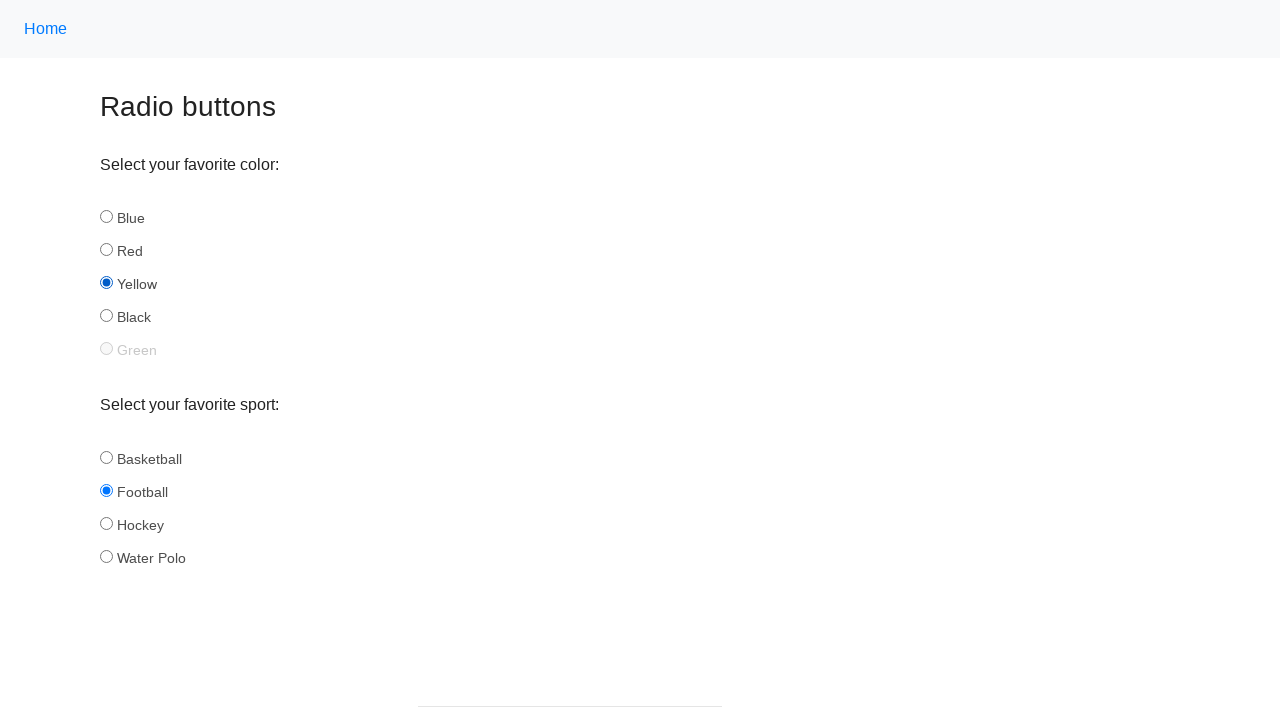

Verified yellow radio button is selected
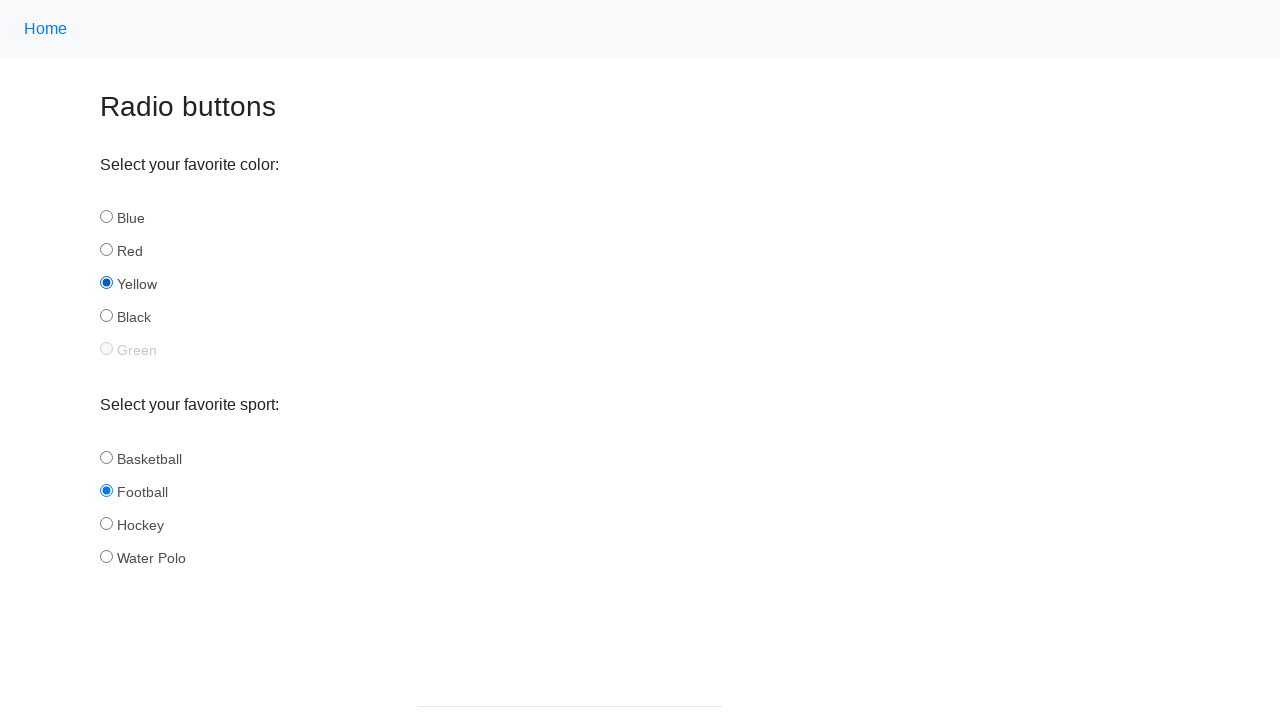

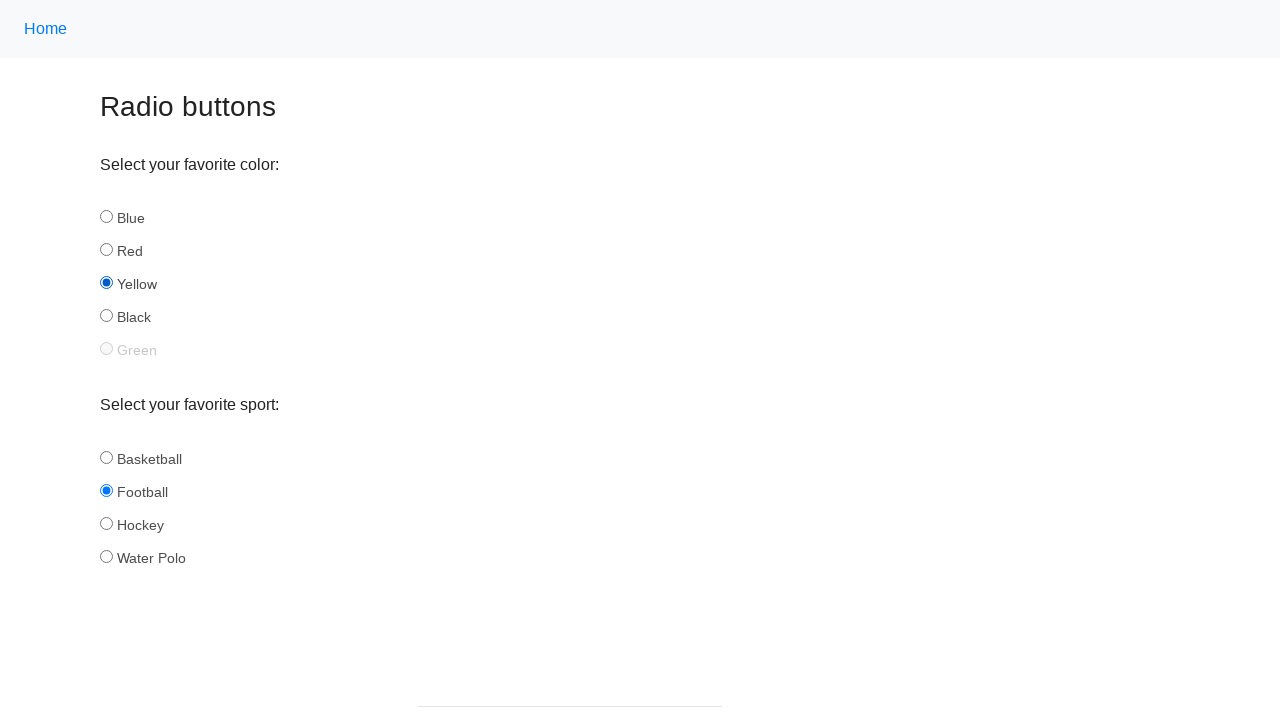